Tests navigation by clicking the "Get started" link and verifying the URL changes to the docs intro page

Starting URL: https://playwright.dev/

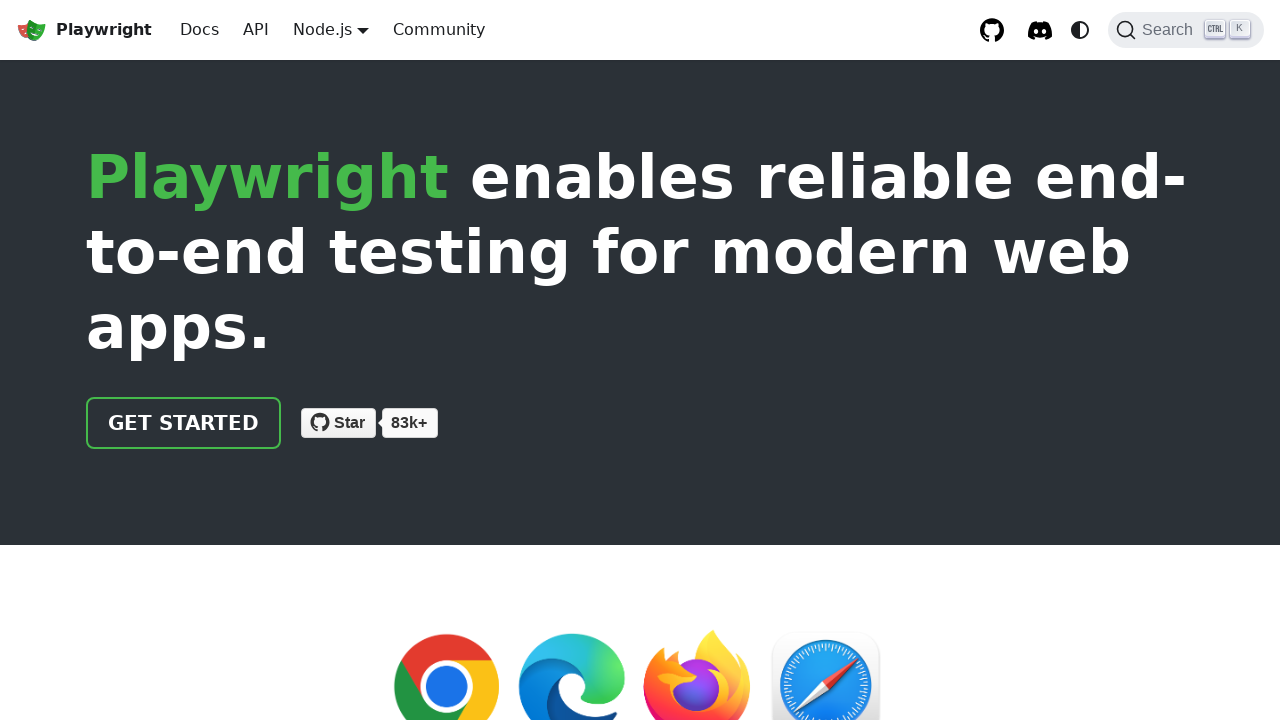

Clicked 'Get started' link at (184, 423) on text=Get started
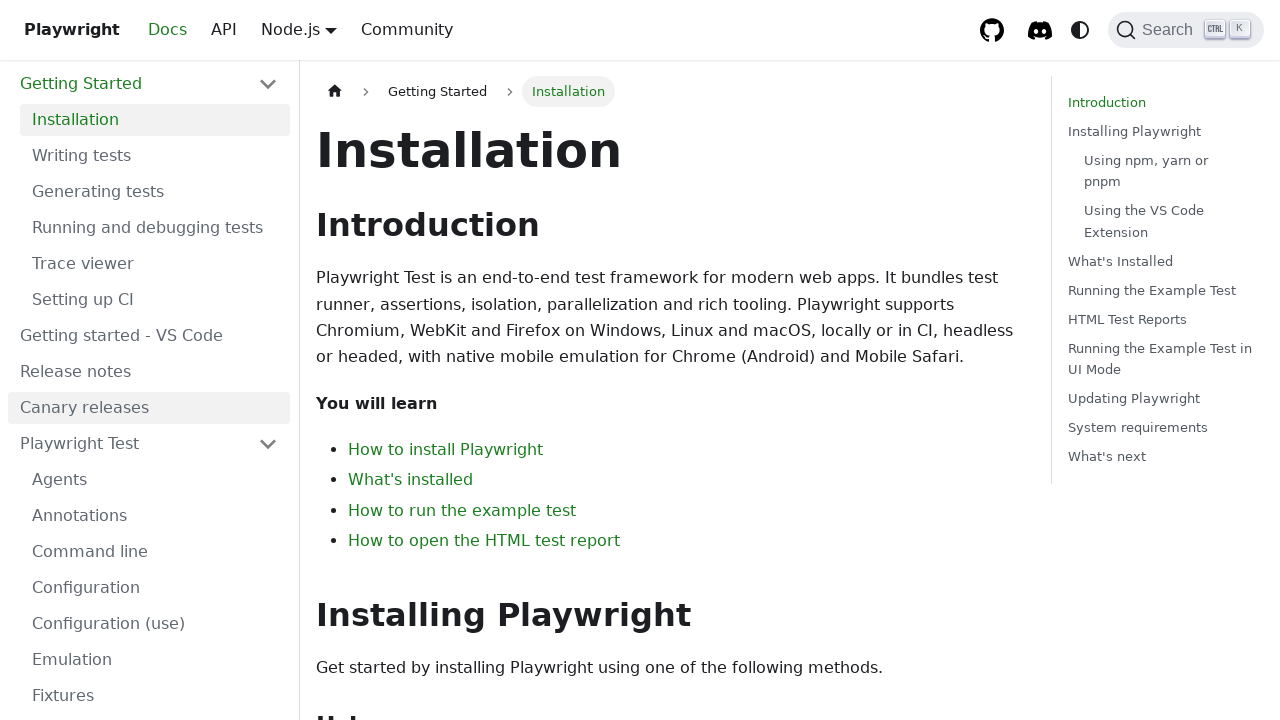

Navigated to docs intro page, URL changed to docs/intro
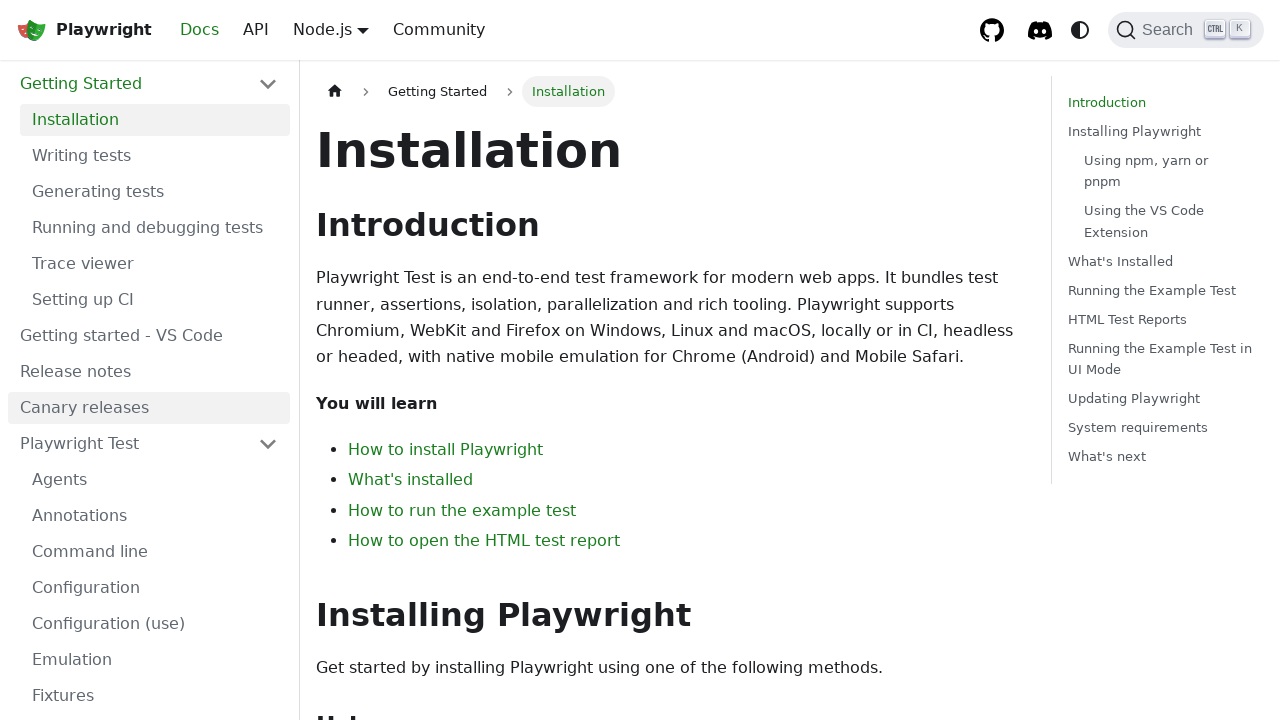

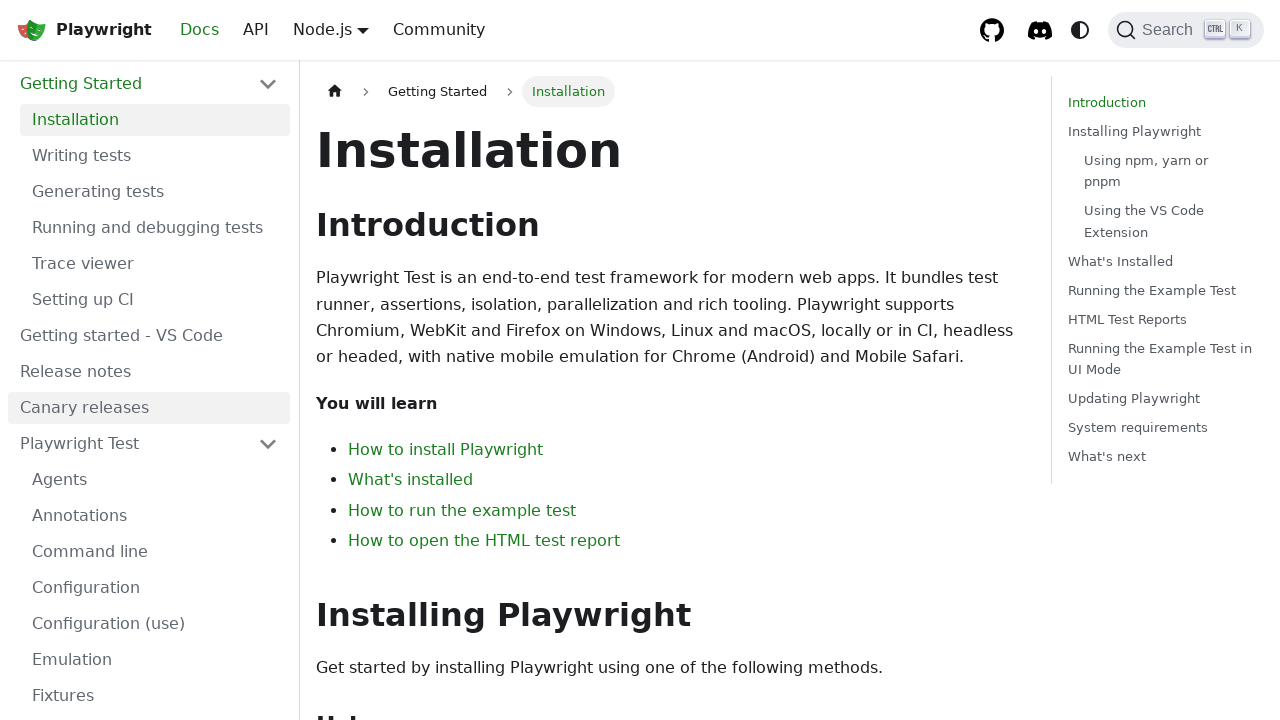